Tests that the About Us page contains informative content about the company including mission, vision, or values

Starting URL: https://egundem.com/hakkimizda

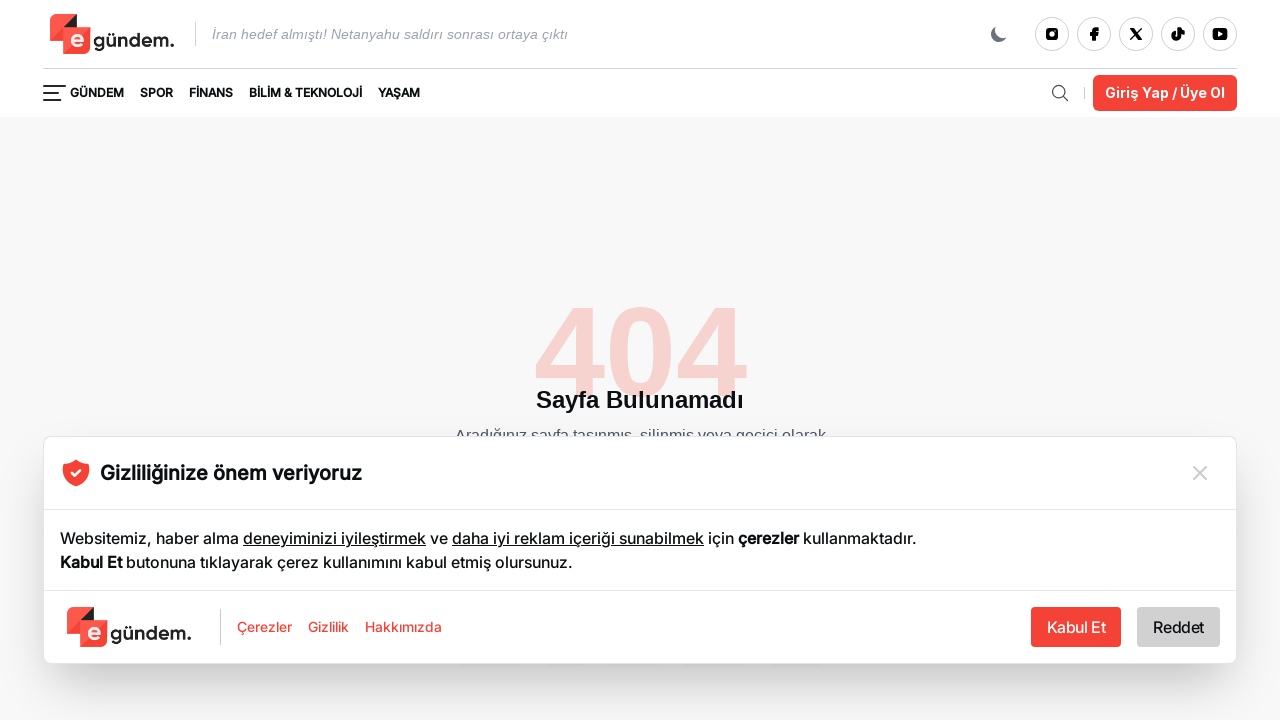

Located content elements (section, article, p tags)
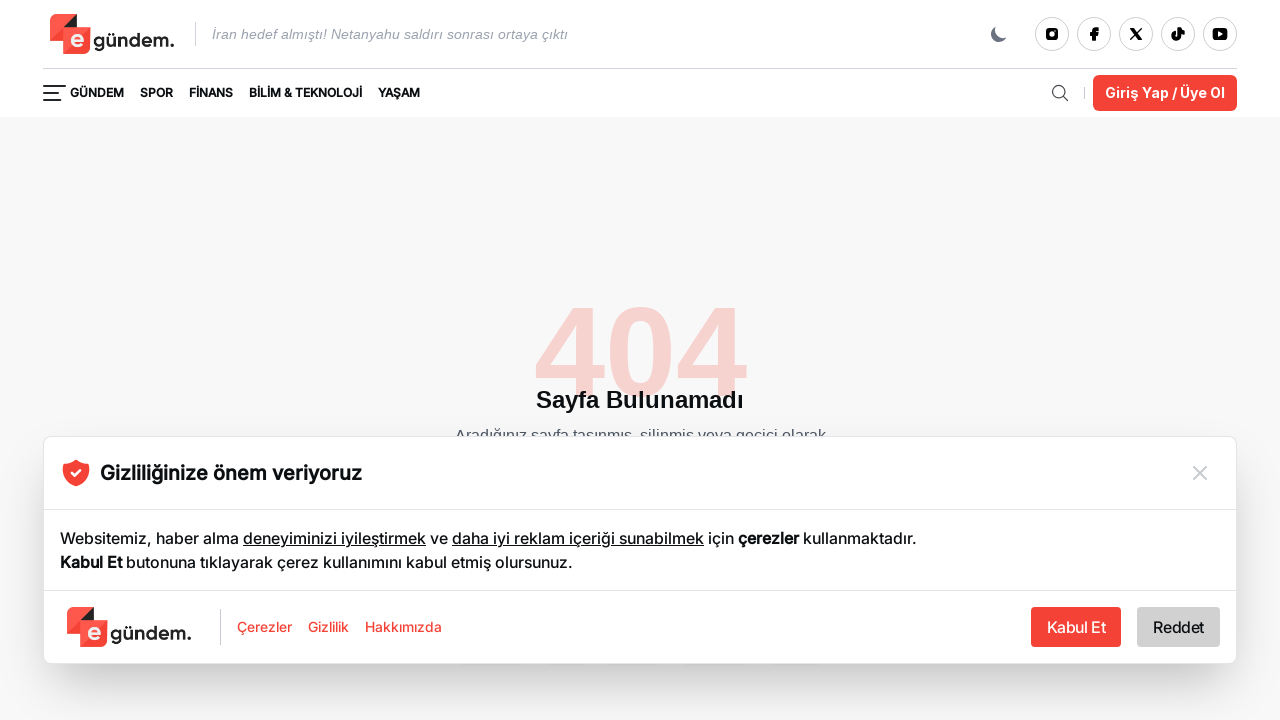

Waited for content elements to load on About Us page
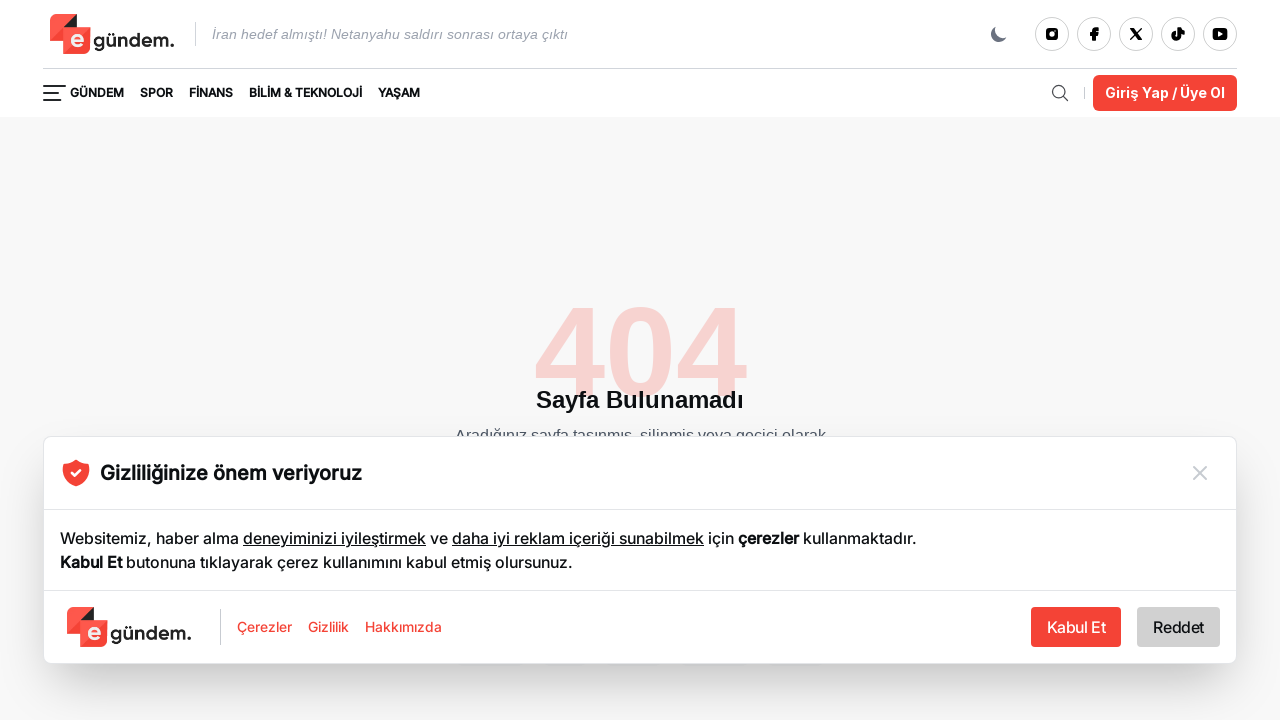

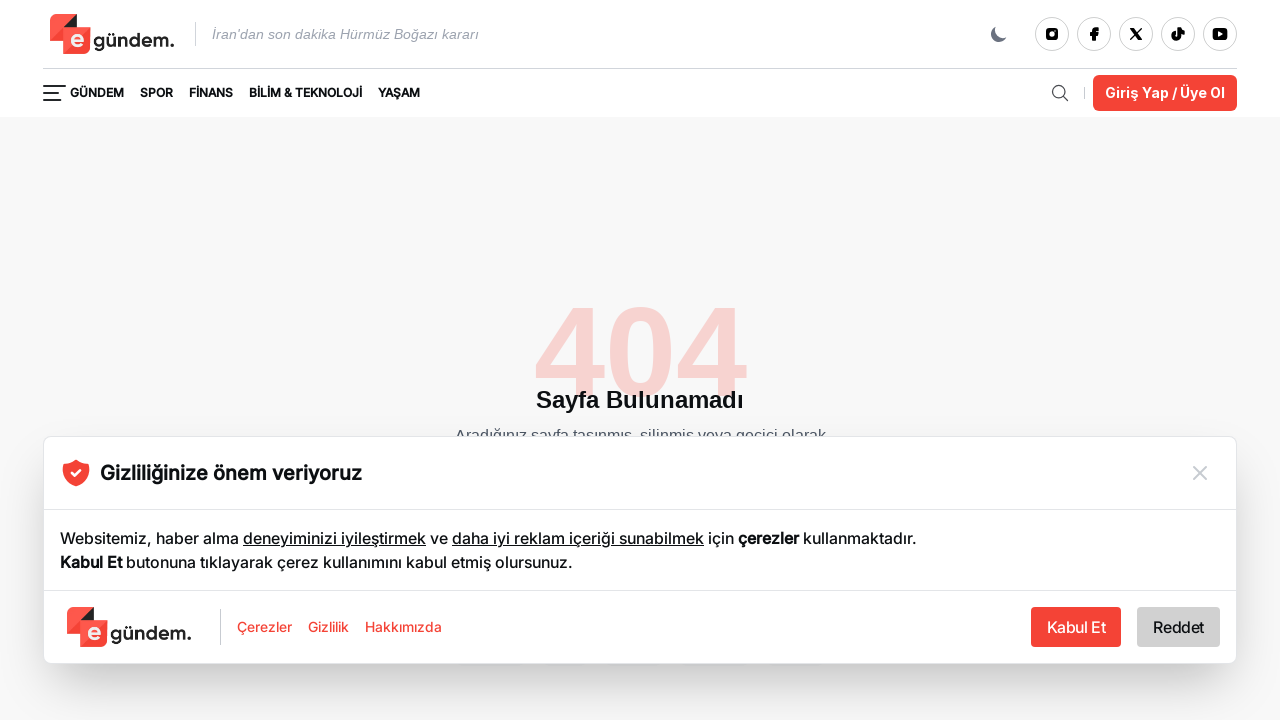